Tests switching into an iframe, filling an input field, and then switching back to the default content

Starting URL: https://demo.automationtesting.in/Frames.html

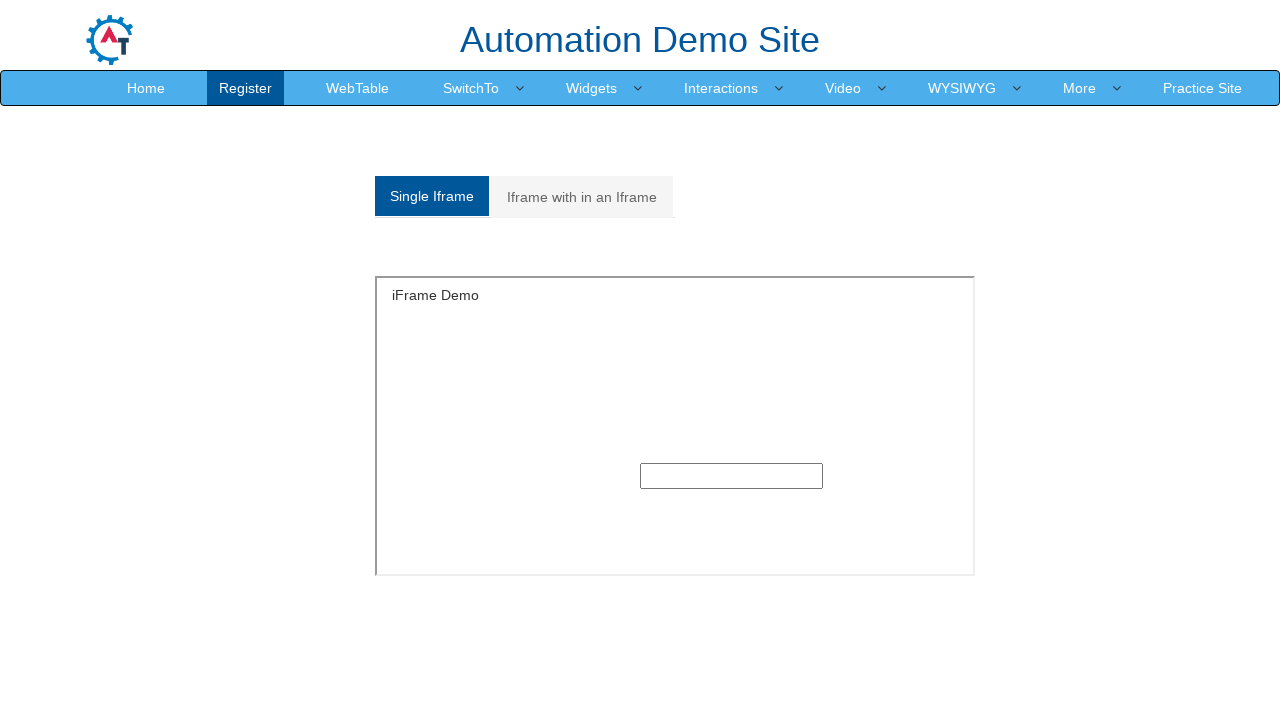

Switched to first iframe and filled input field with 'John' on iframe >> nth=0 >> internal:control=enter-frame >> input
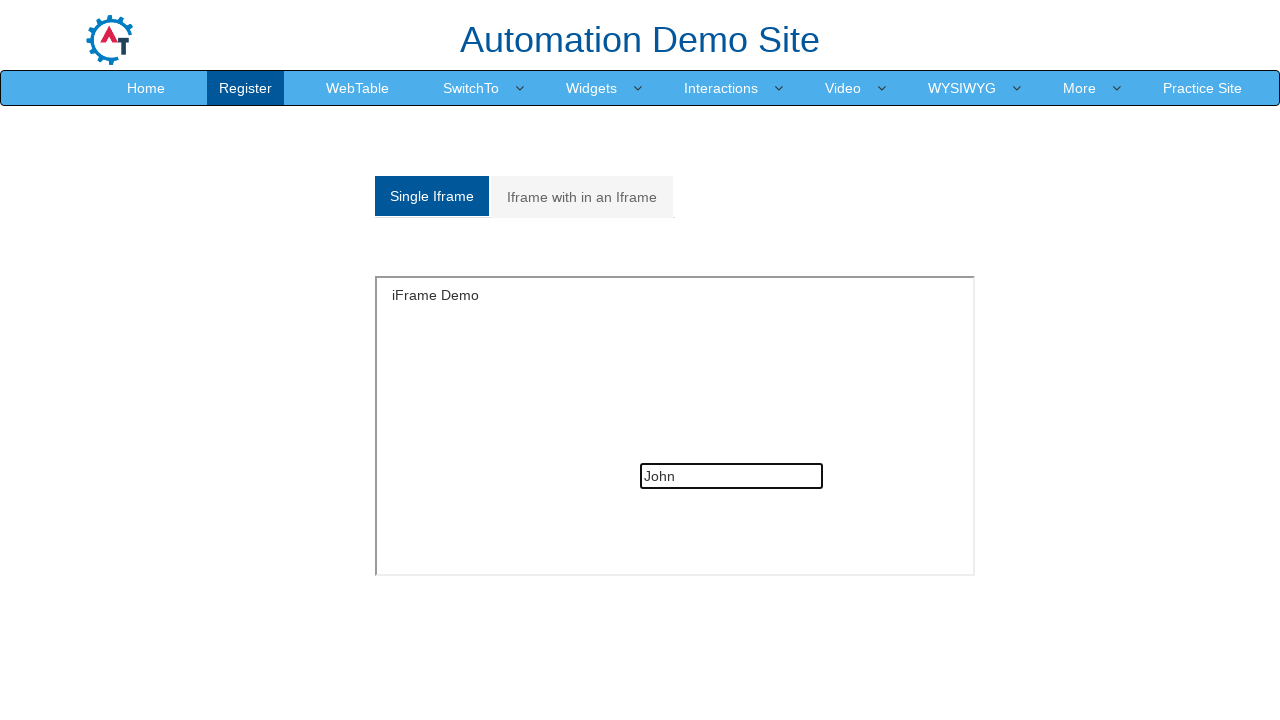

Switched back to default content and verified main page is accessible
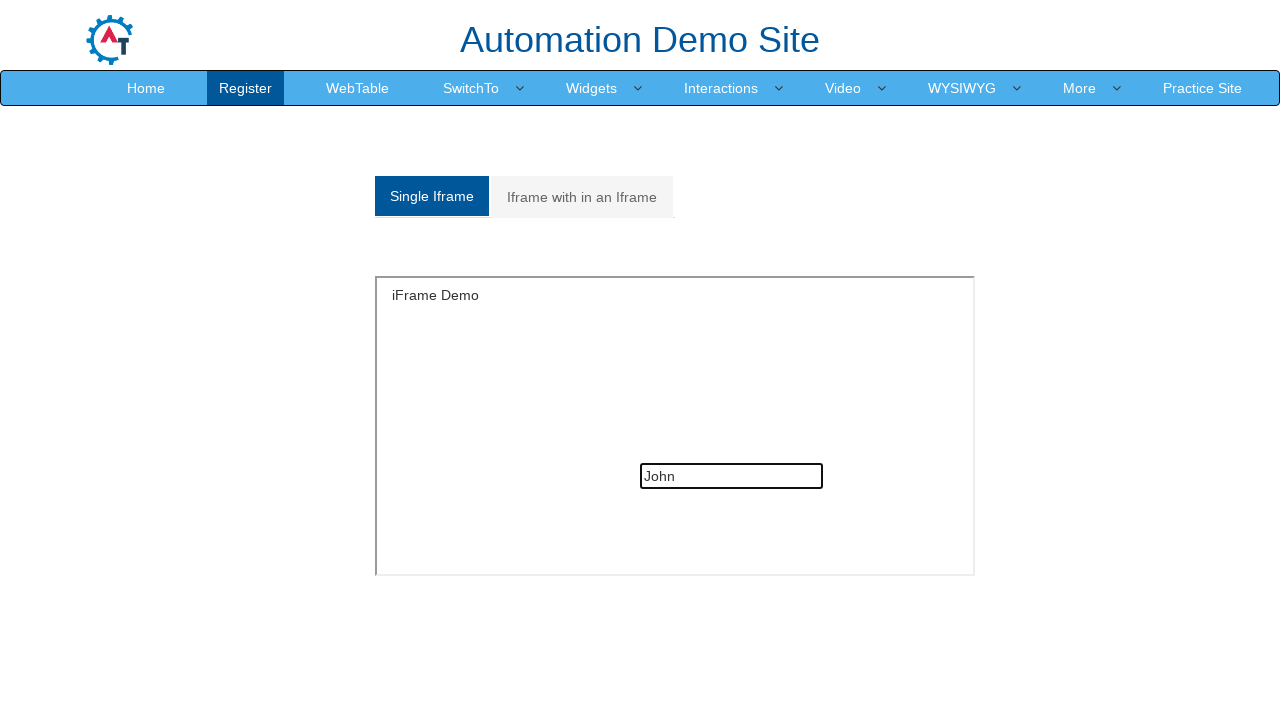

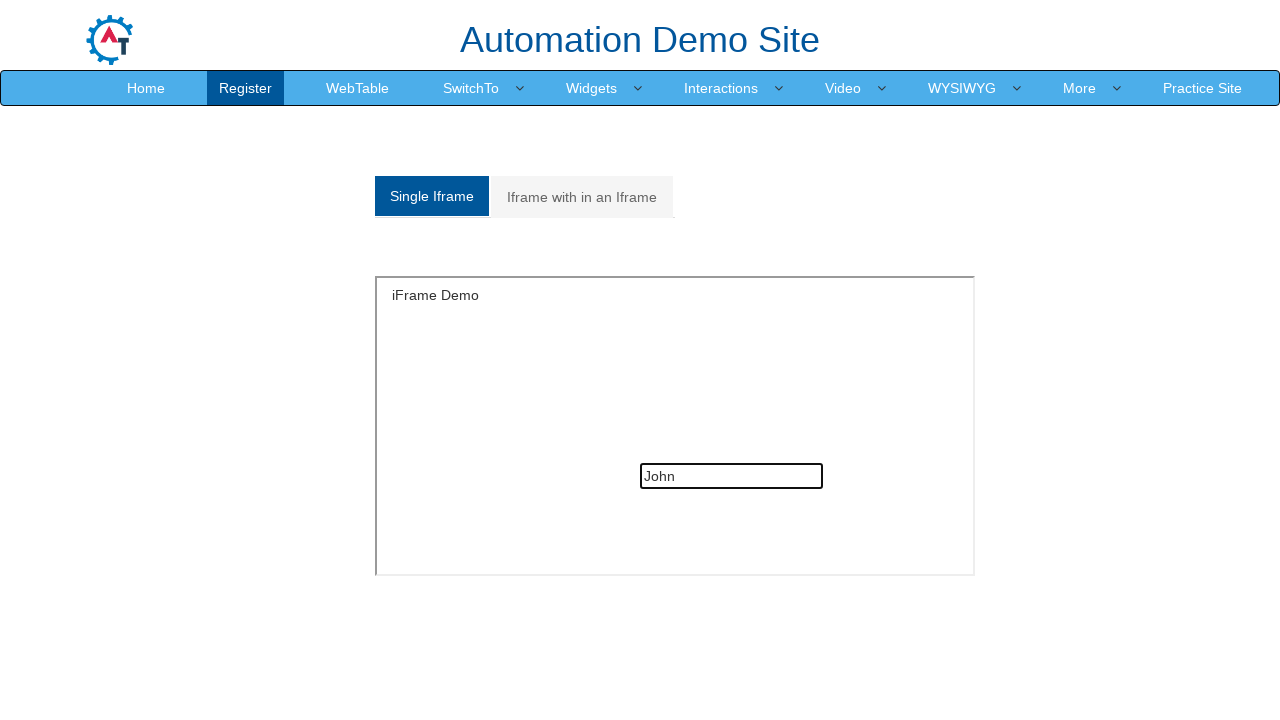